Tests window handling by opening a new window, switching to it, clicking a link, and then returning to the parent window

Starting URL: https://www.letskodeit.com/practice

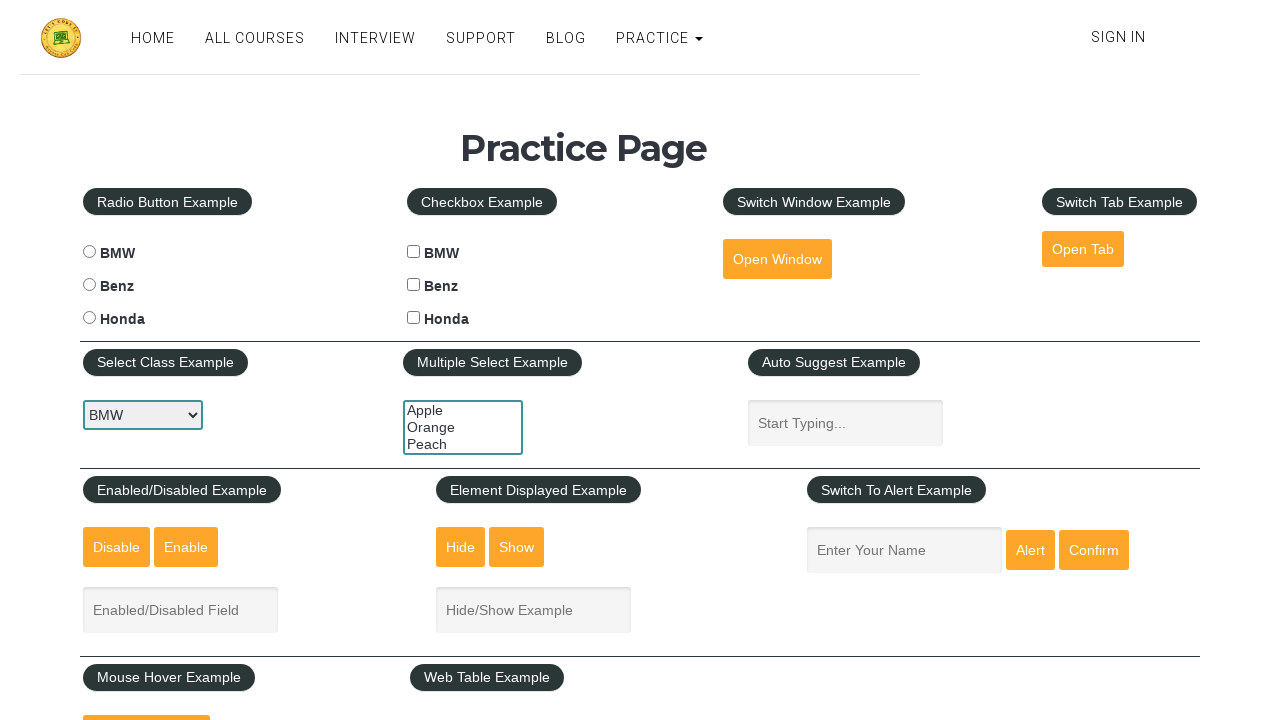

Clicked button to open new window at (777, 259) on #openwindow
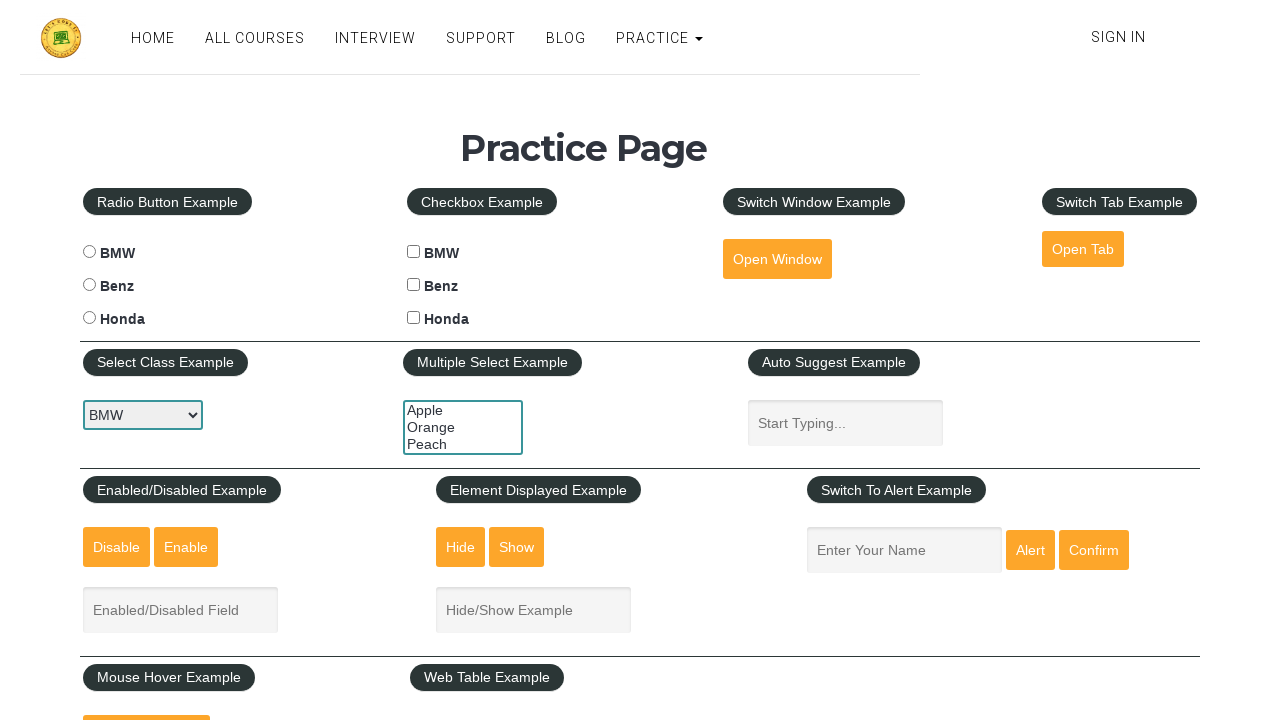

New window opened and captured
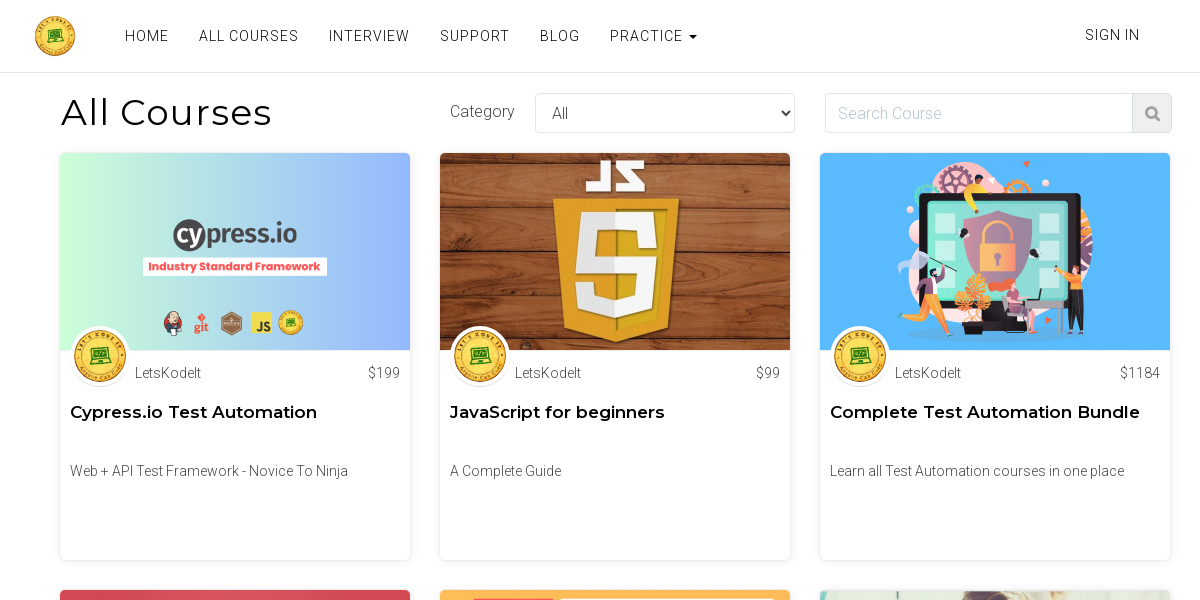

Clicked BLOG link in new window at (560, 36) on text=BLOG
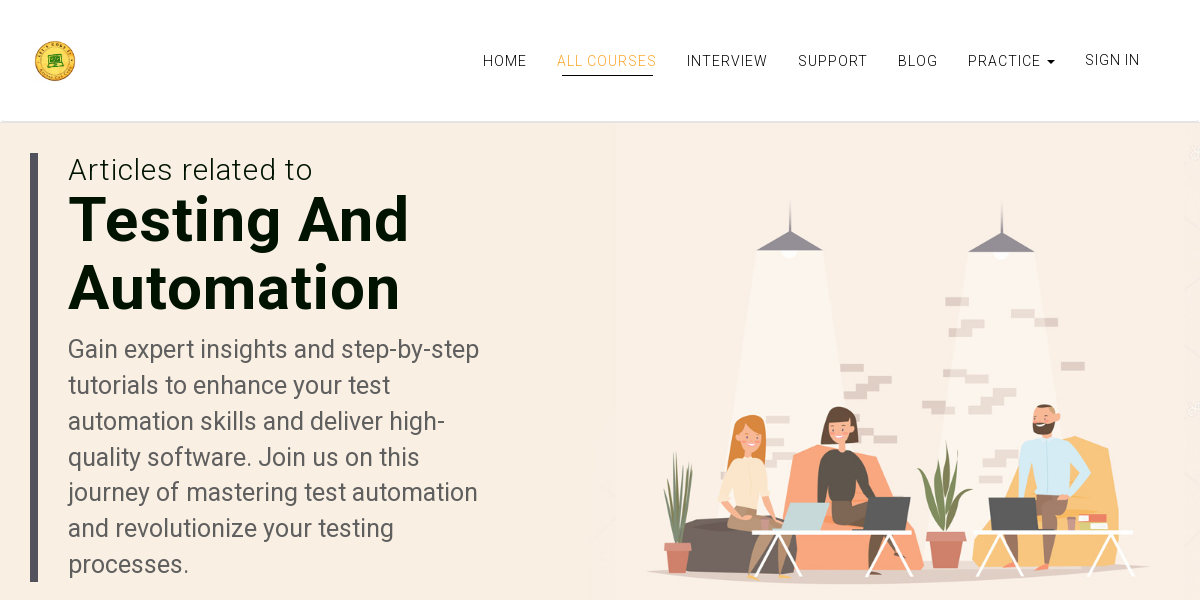

New window page load completed
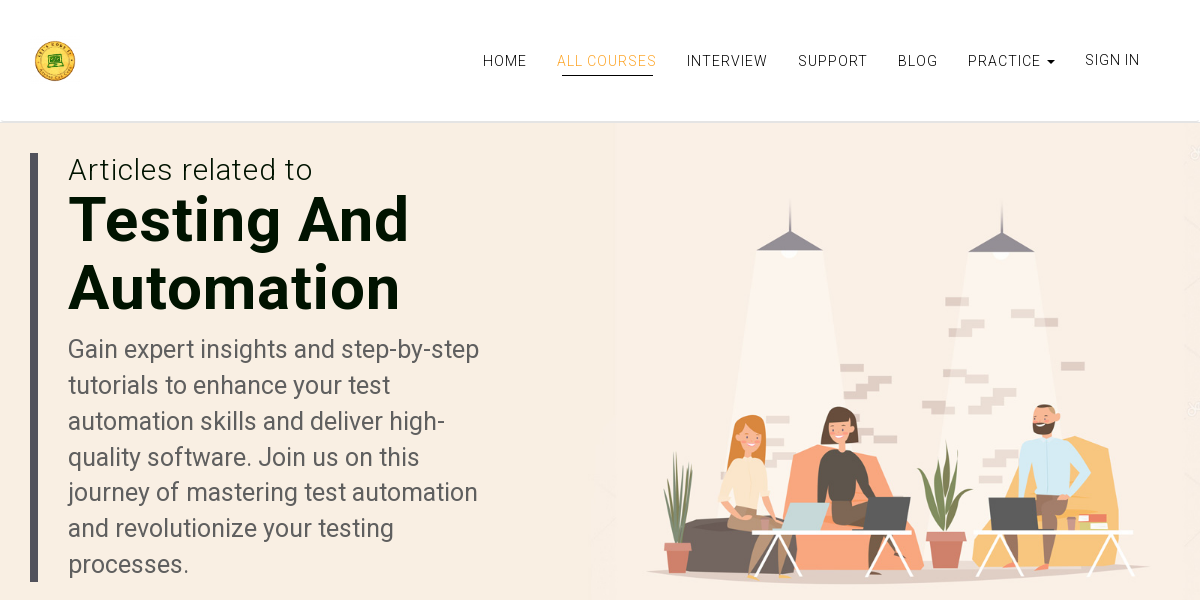

Closed new window
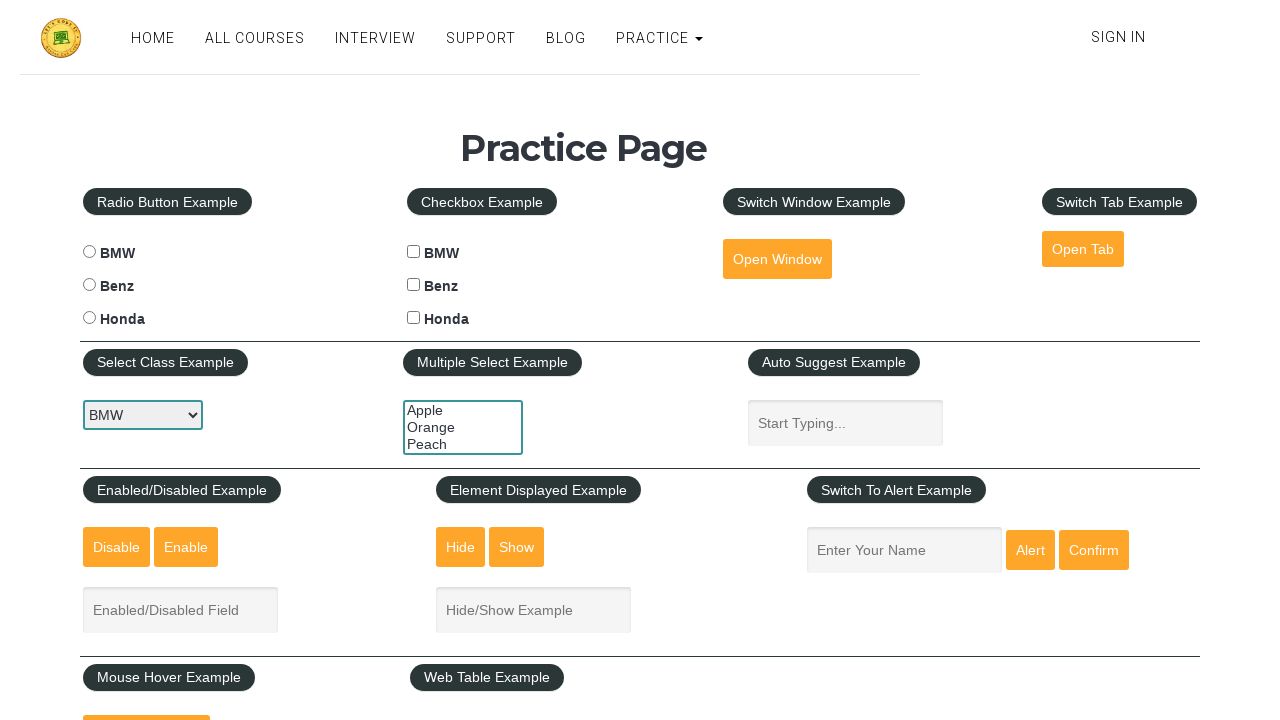

Waited 1000ms to ensure clean state, parent window still active
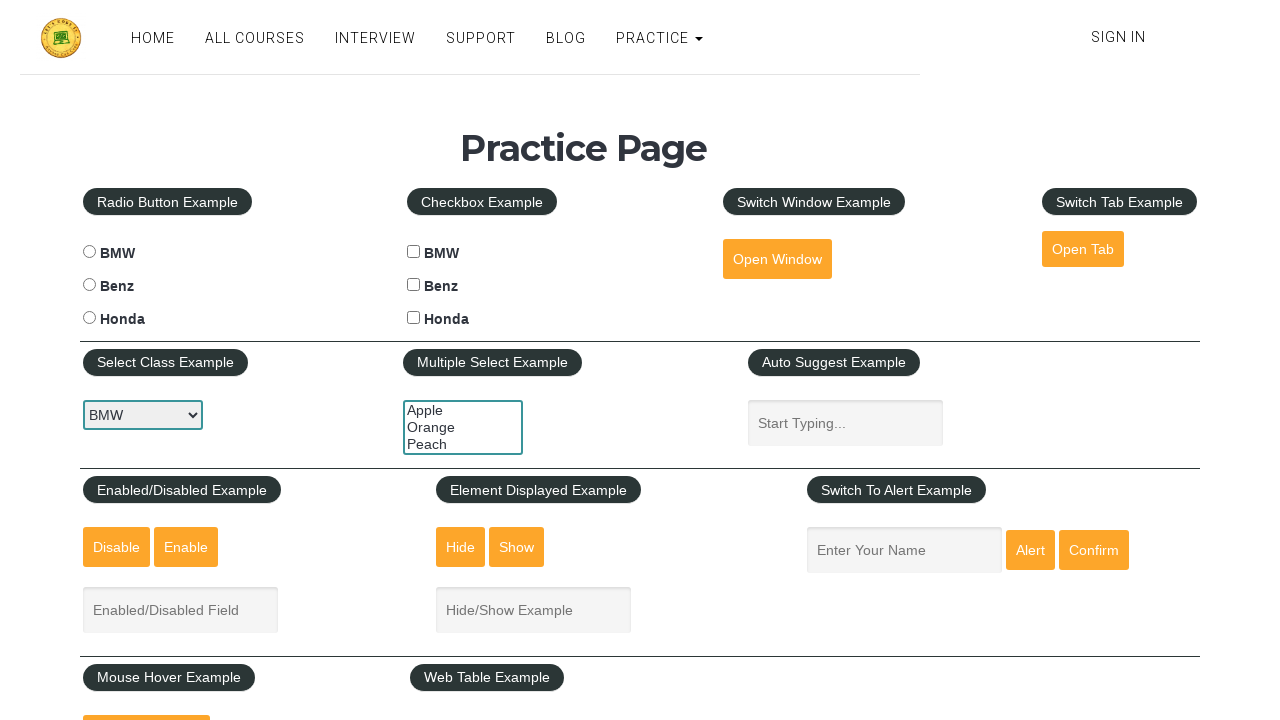

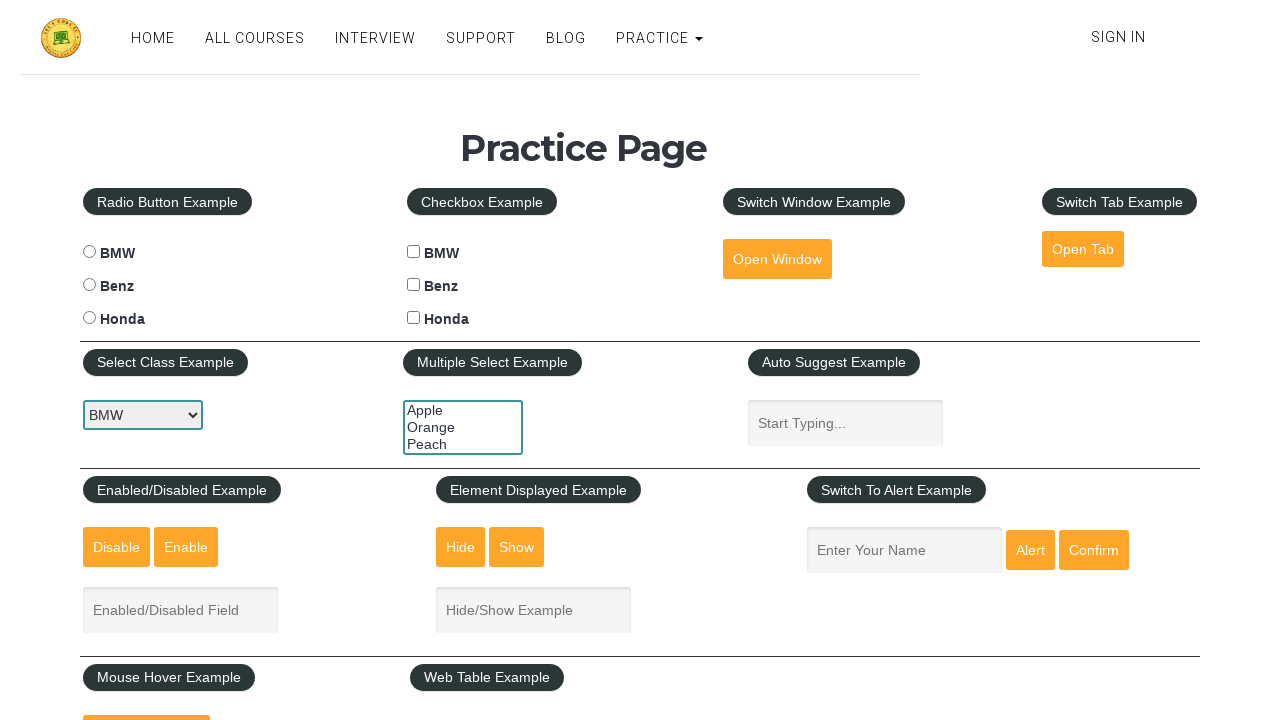